Tests horizontal slider by navigating to slider page and moving the slider using arrow keys

Starting URL: https://the-internet.herokuapp.com/

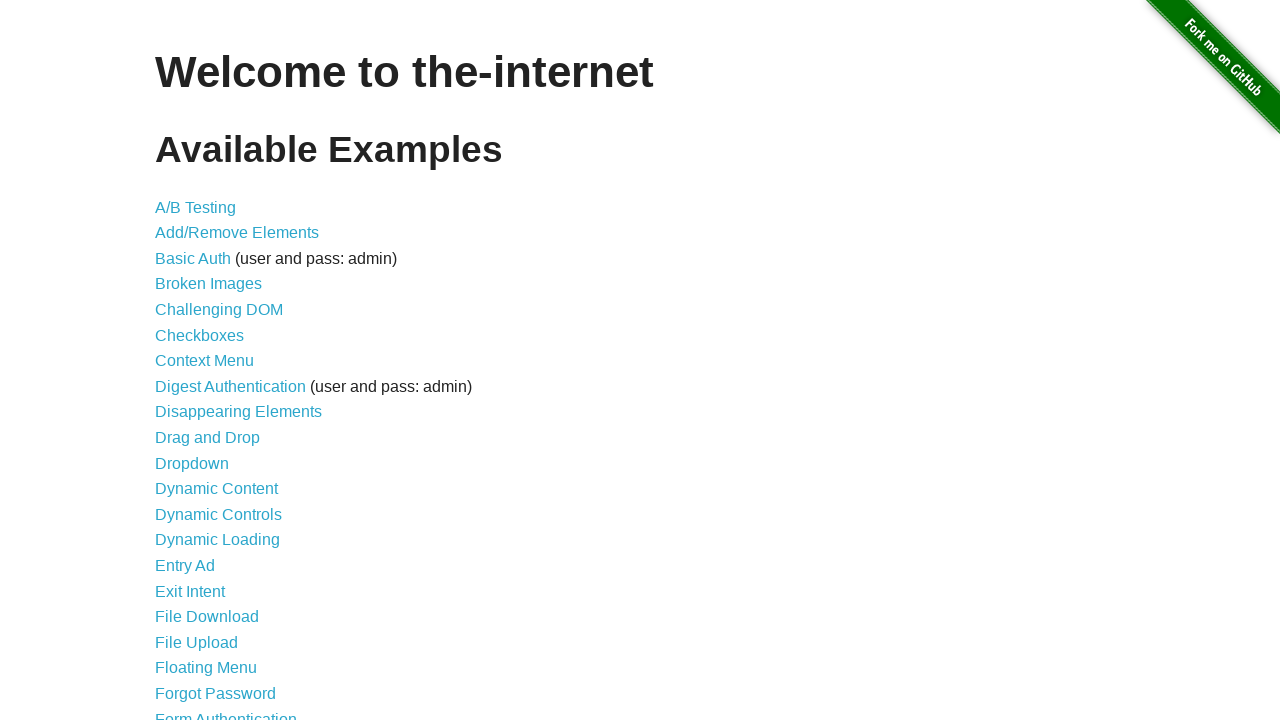

Clicked link to navigate to horizontal slider page at (214, 361) on a[href='/horizontal_slider']
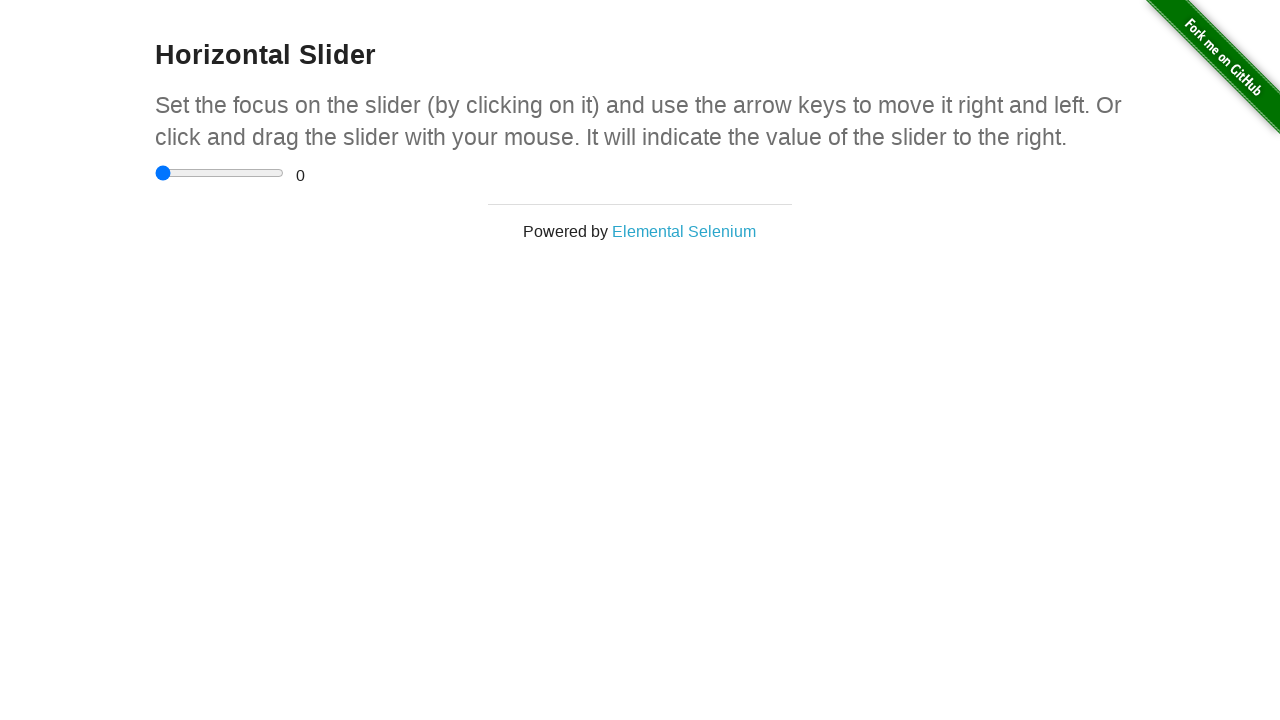

Pressed ArrowRight to move slider right (iteration 1/8) on input[type='range']
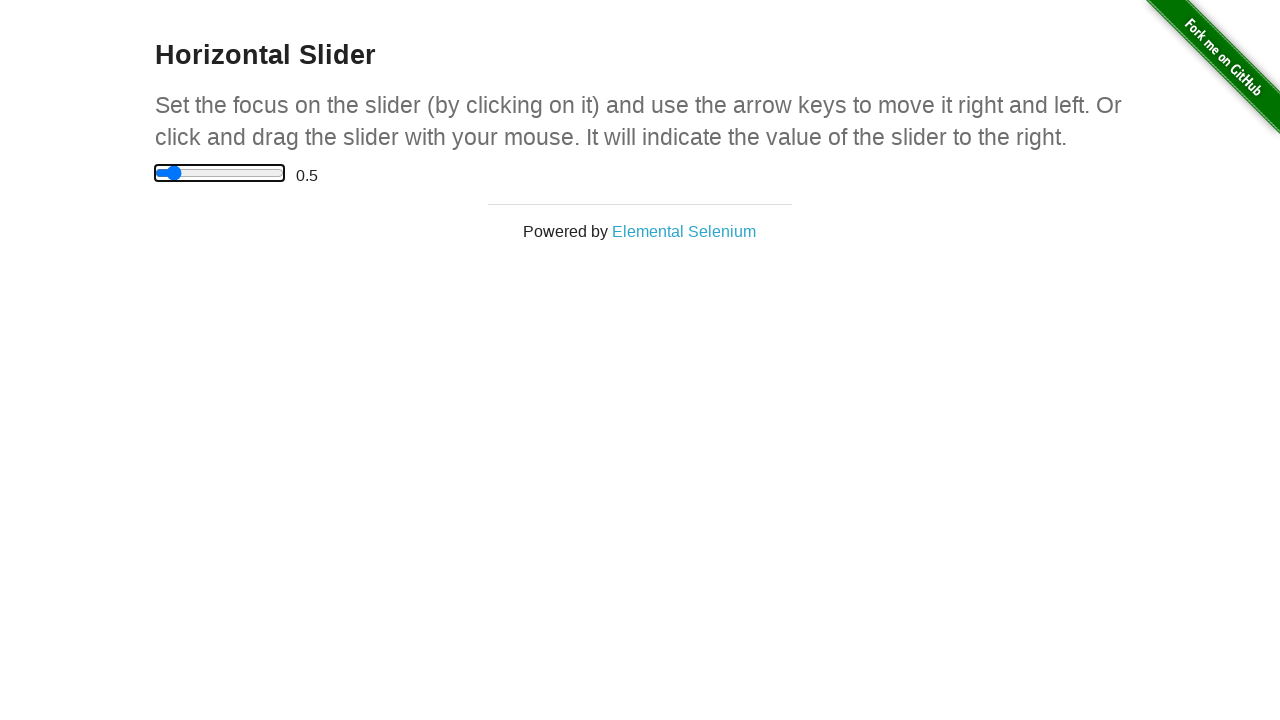

Pressed ArrowRight to move slider right (iteration 2/8) on input[type='range']
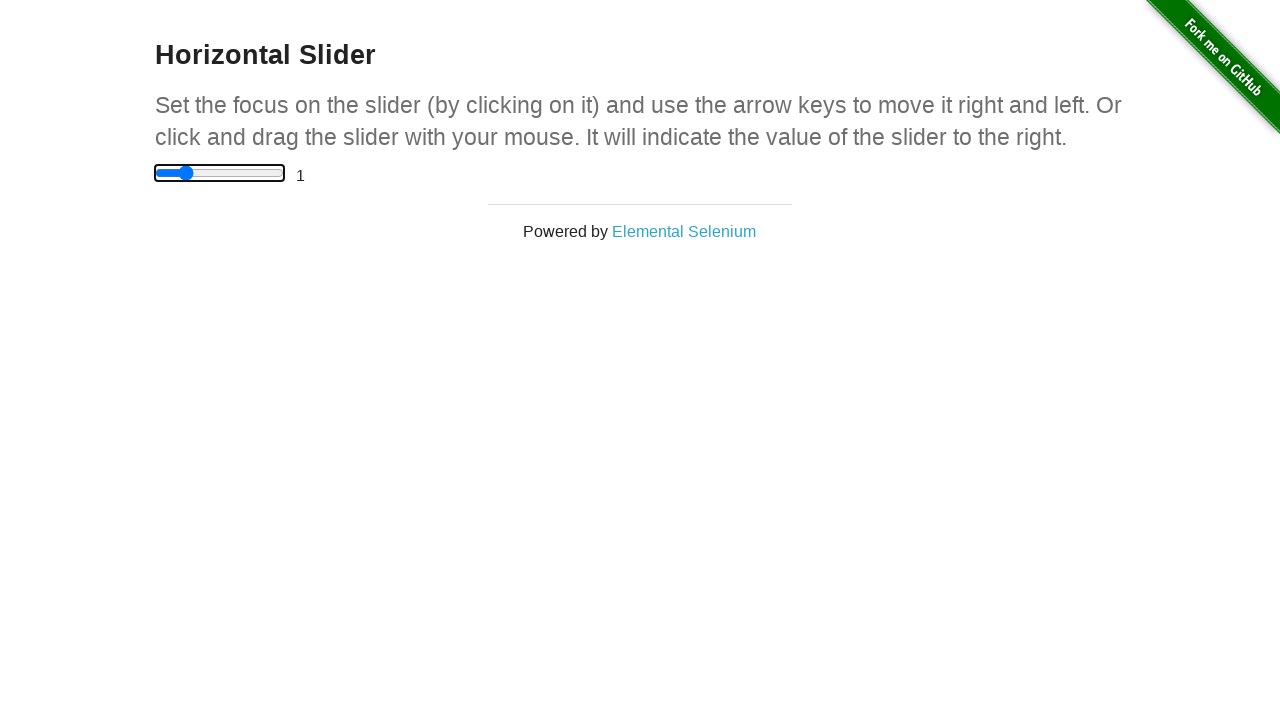

Pressed ArrowRight to move slider right (iteration 3/8) on input[type='range']
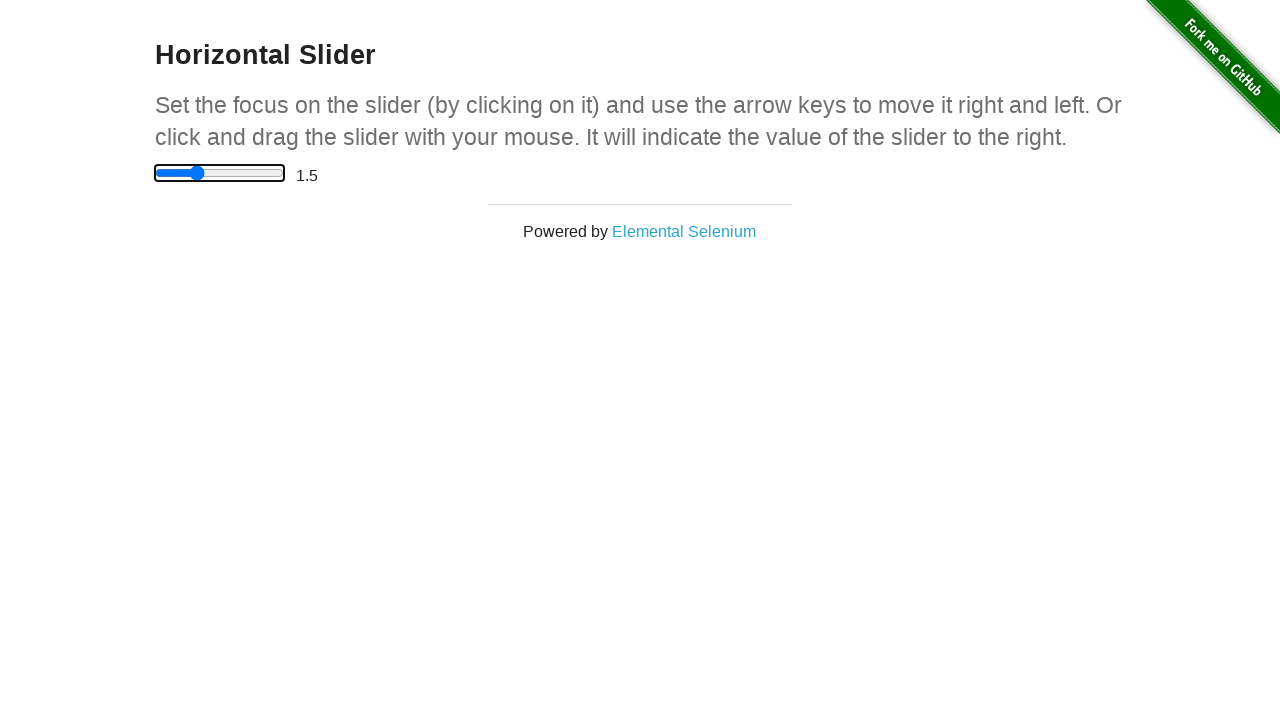

Pressed ArrowRight to move slider right (iteration 4/8) on input[type='range']
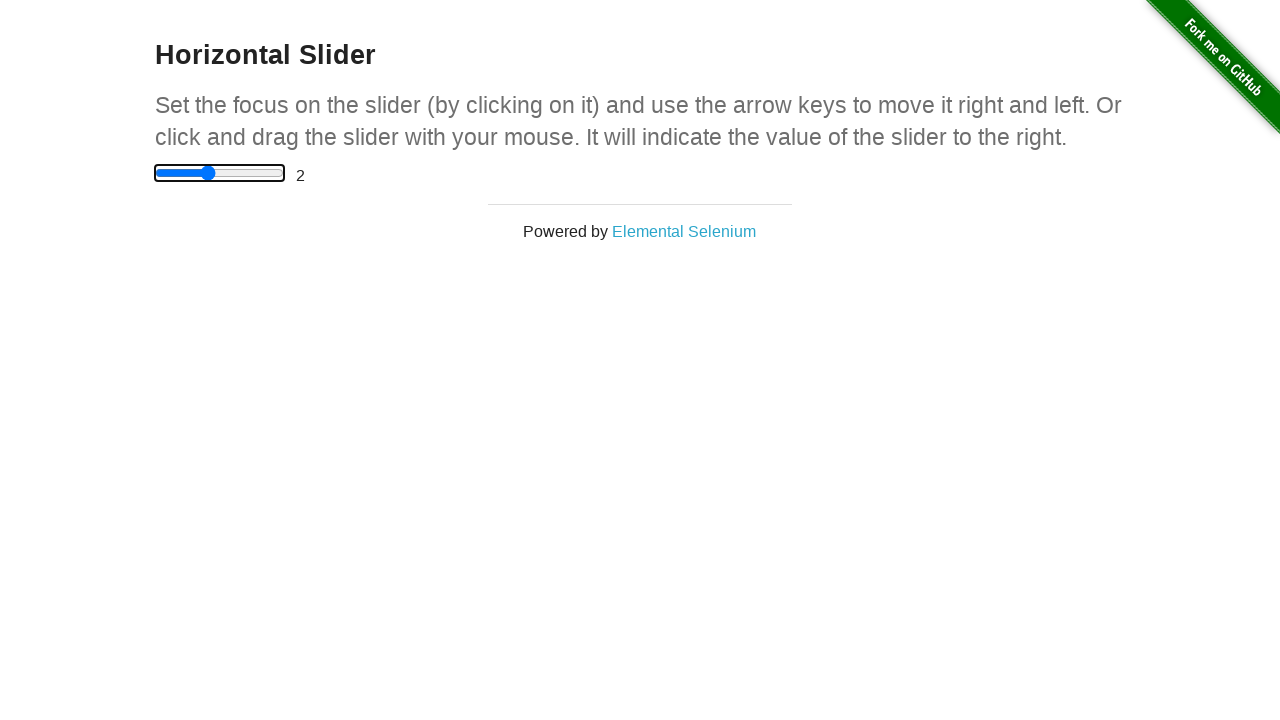

Pressed ArrowRight to move slider right (iteration 5/8) on input[type='range']
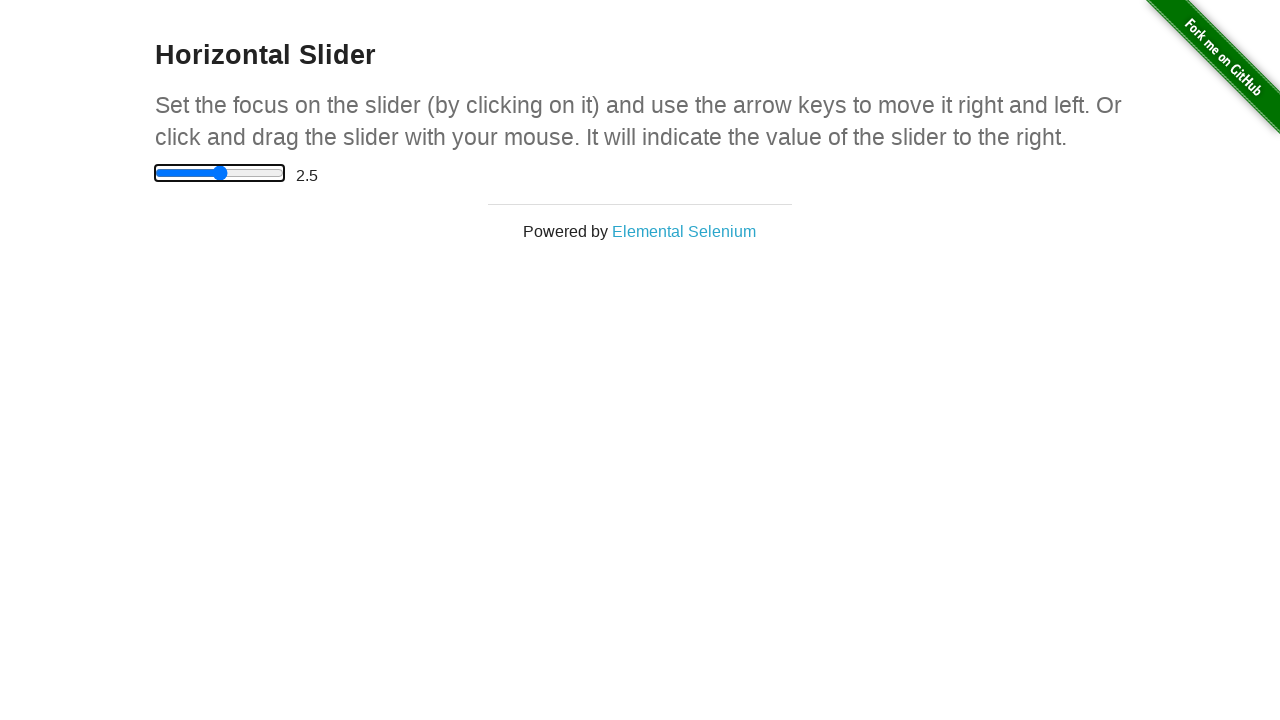

Pressed ArrowRight to move slider right (iteration 6/8) on input[type='range']
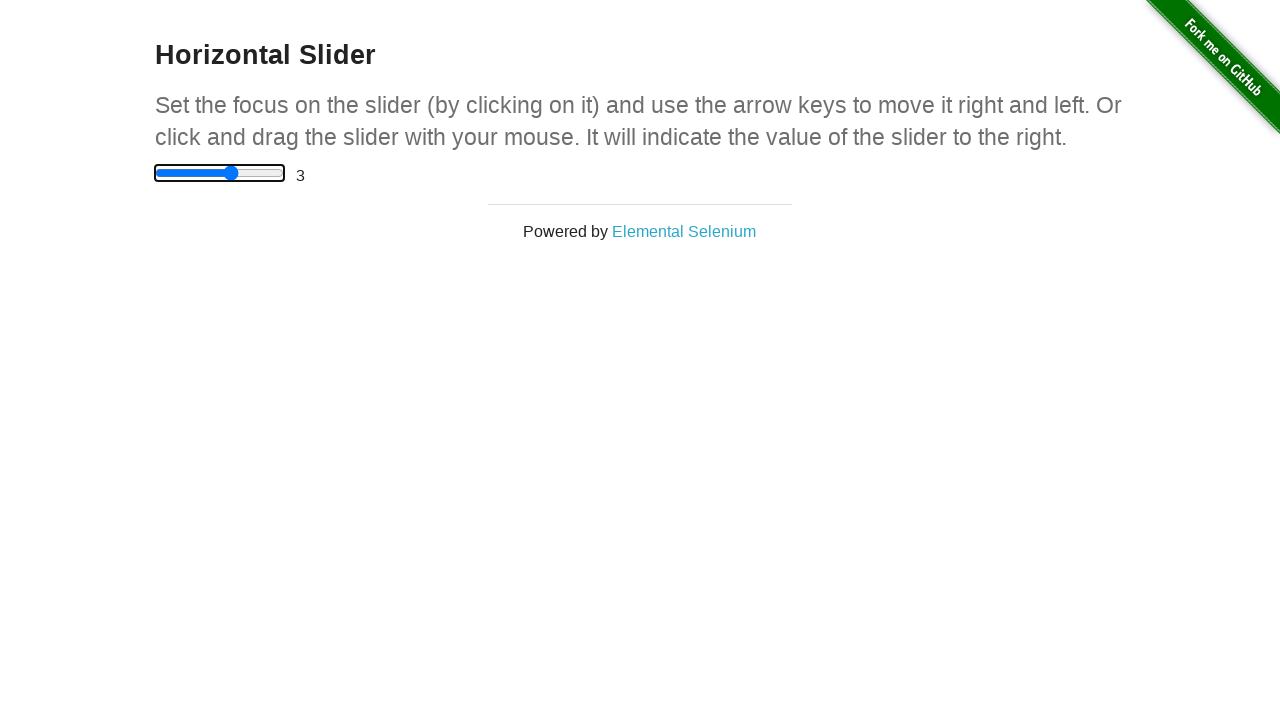

Pressed ArrowRight to move slider right (iteration 7/8) on input[type='range']
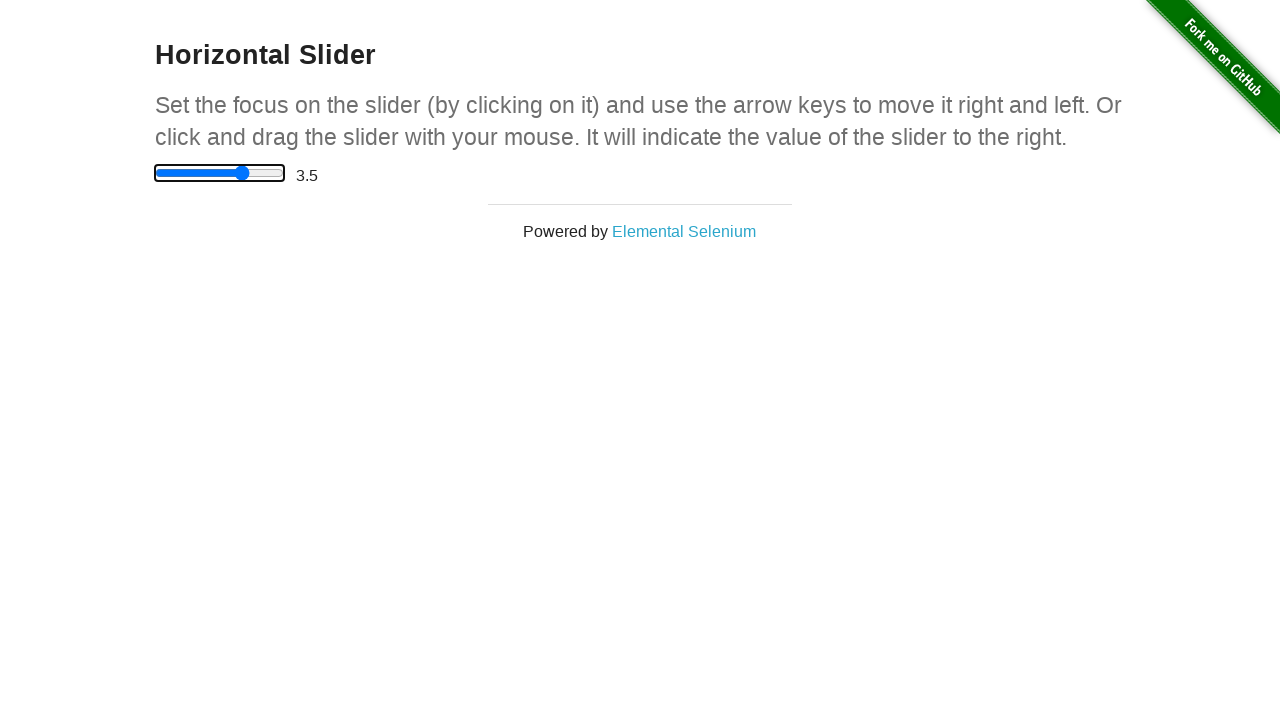

Pressed ArrowRight to move slider right (iteration 8/8) on input[type='range']
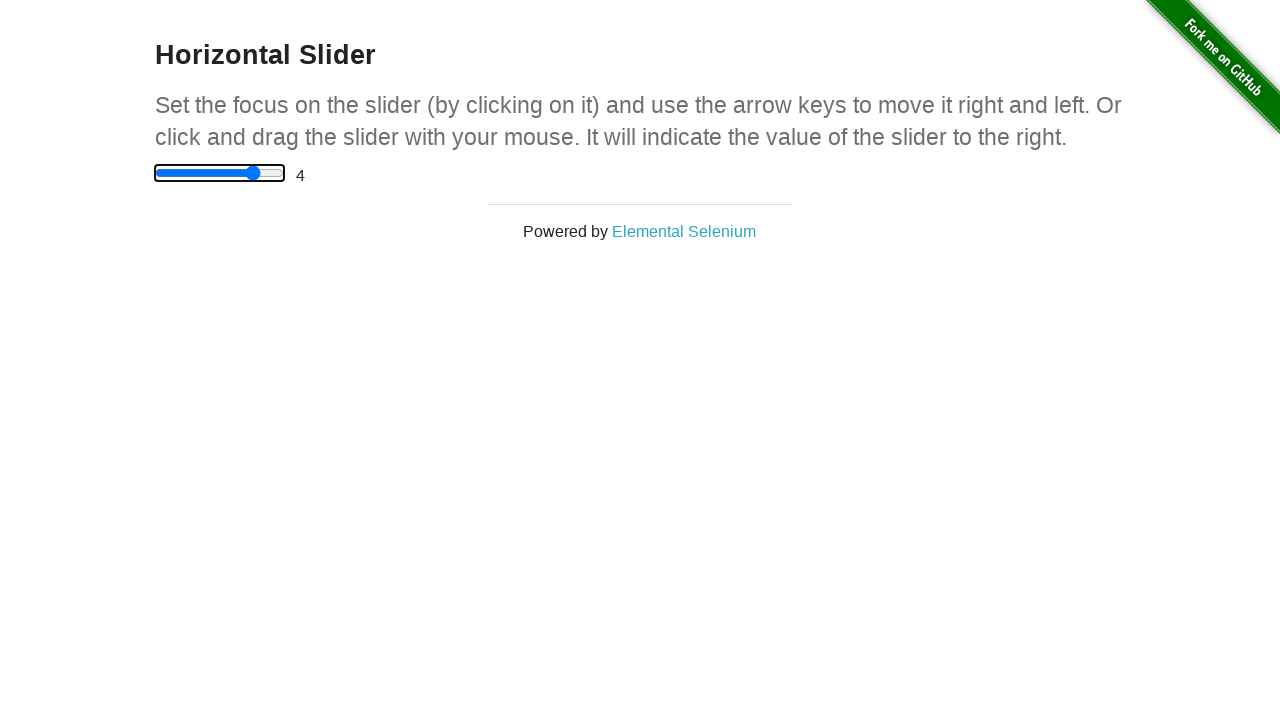

Verified slider value is 4
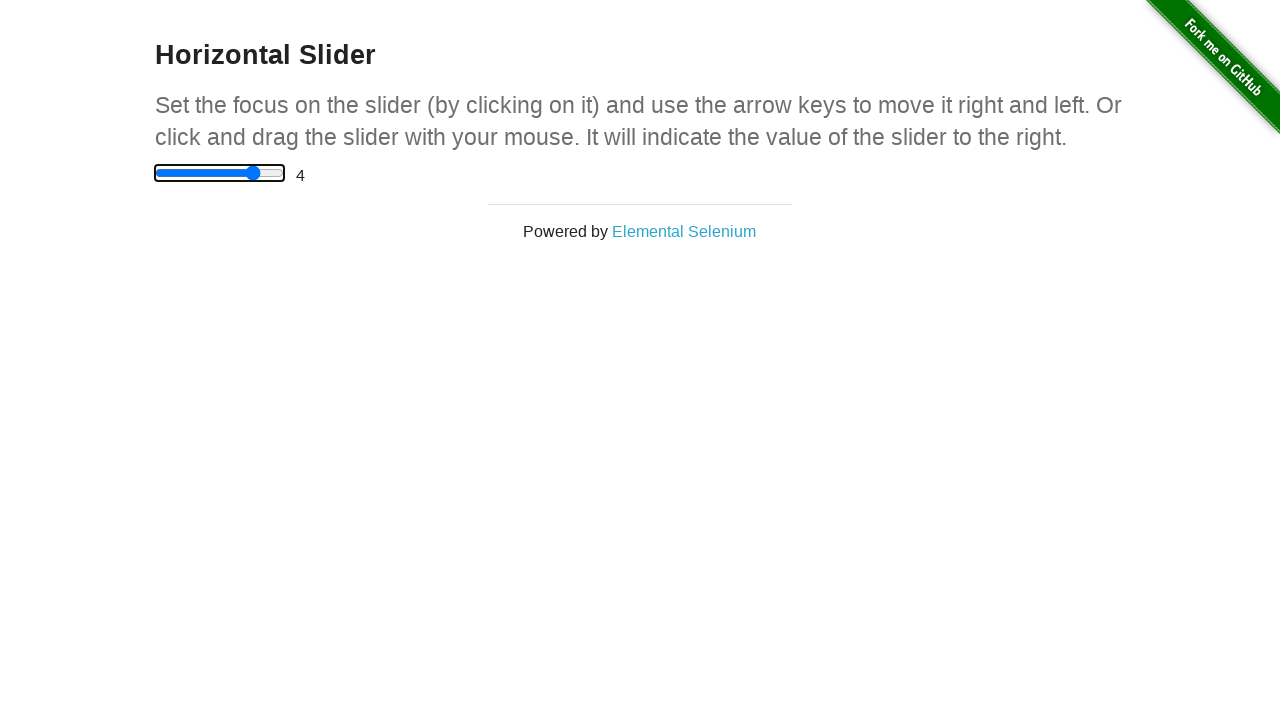

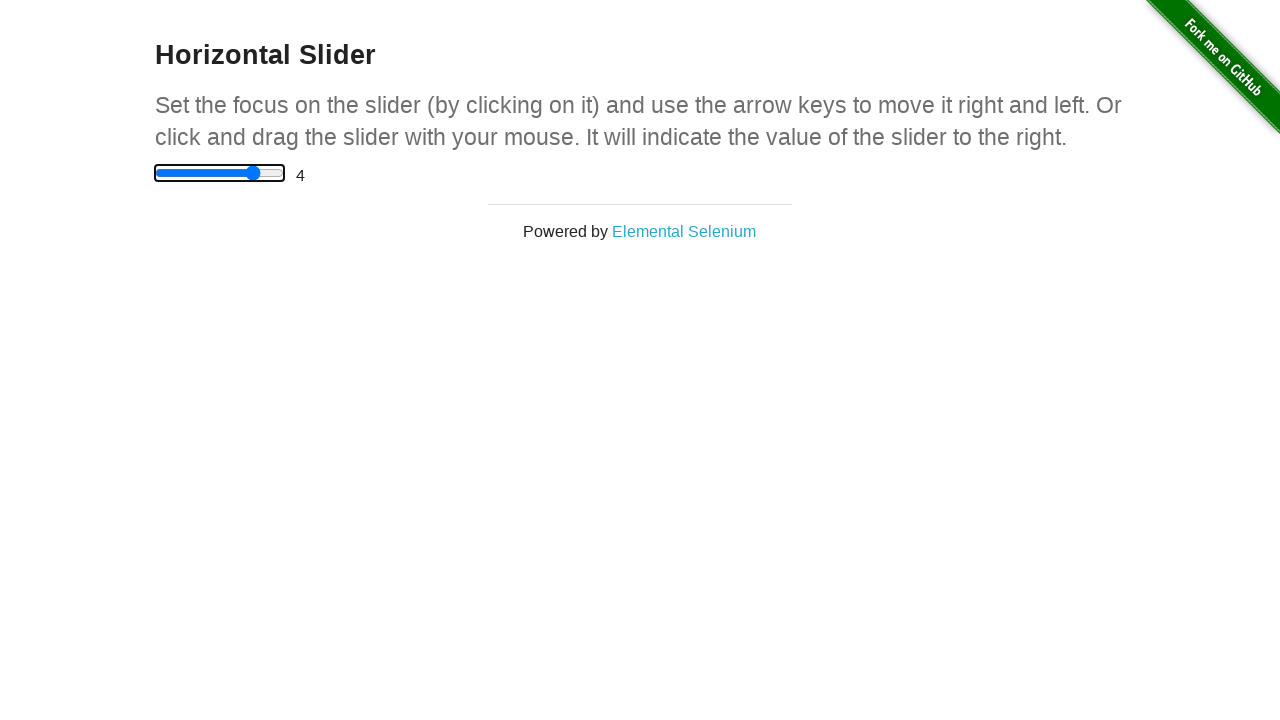